Tests mouse hover functionality by hovering over an element and verifying the hover action is performed

Starting URL: https://practice-automation.com/hover/

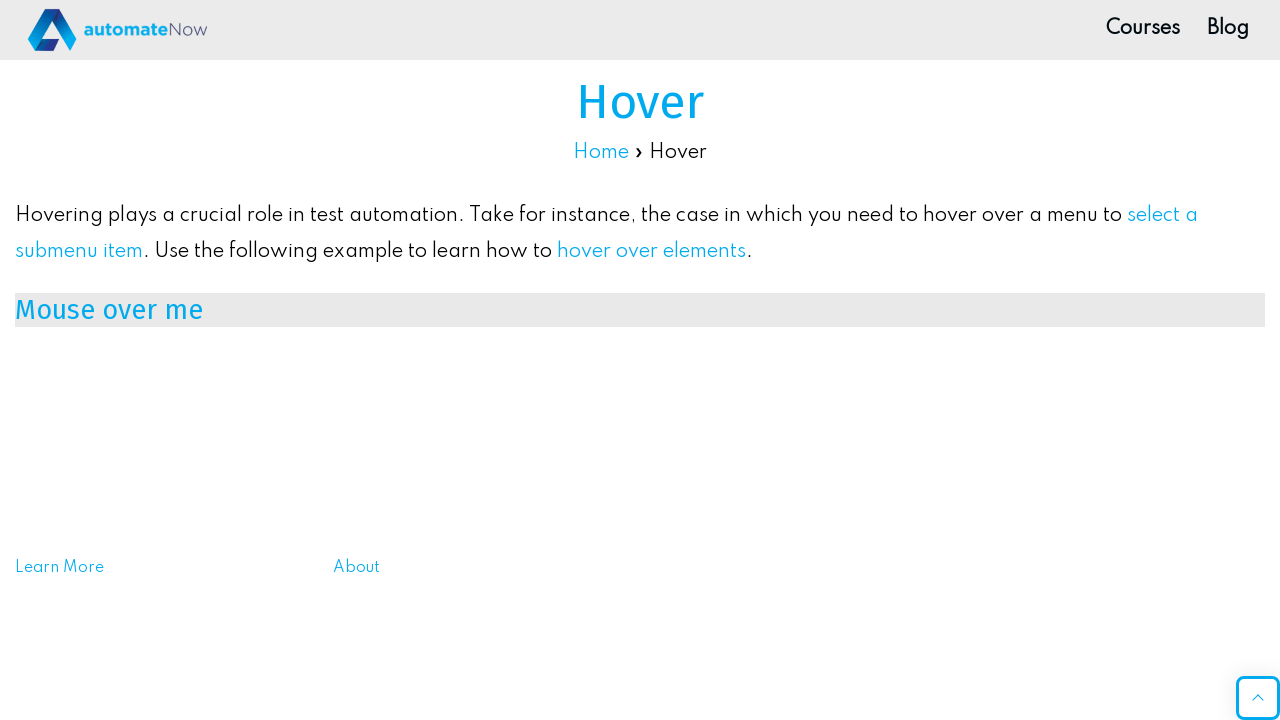

Waited for hover target element (h3#mouse_over) to be present
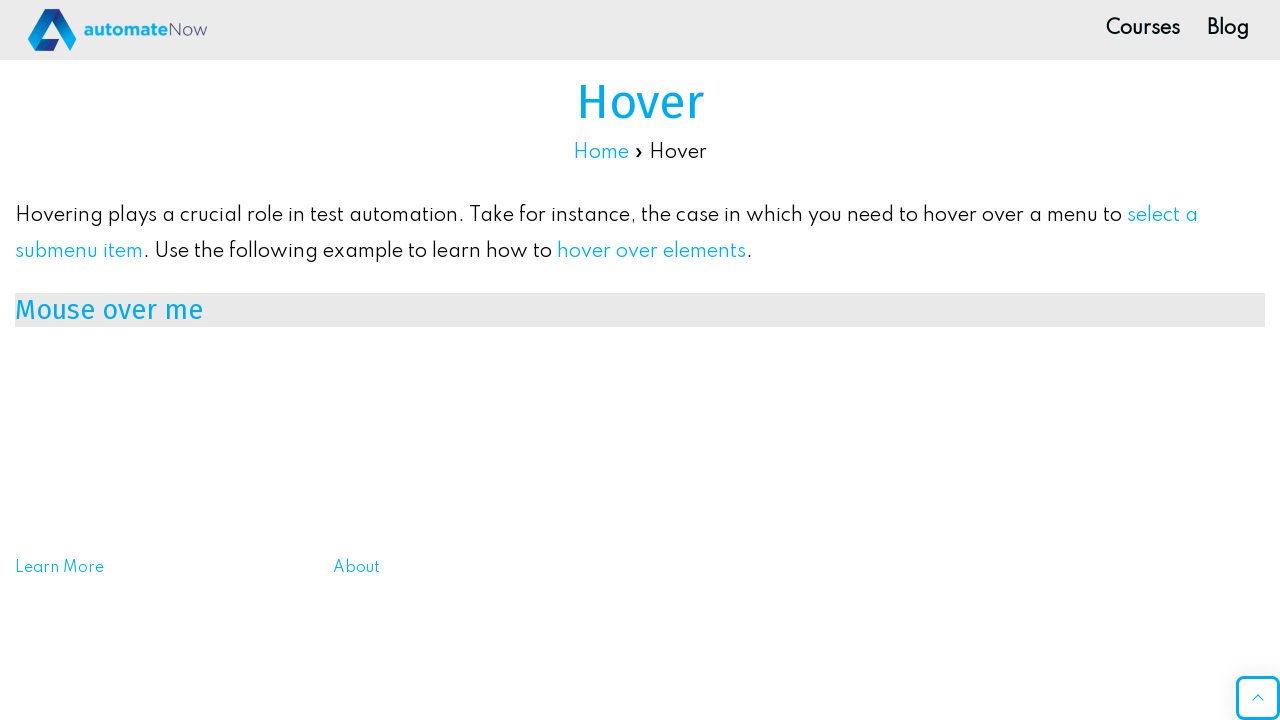

Performed mouse hover action on the target element
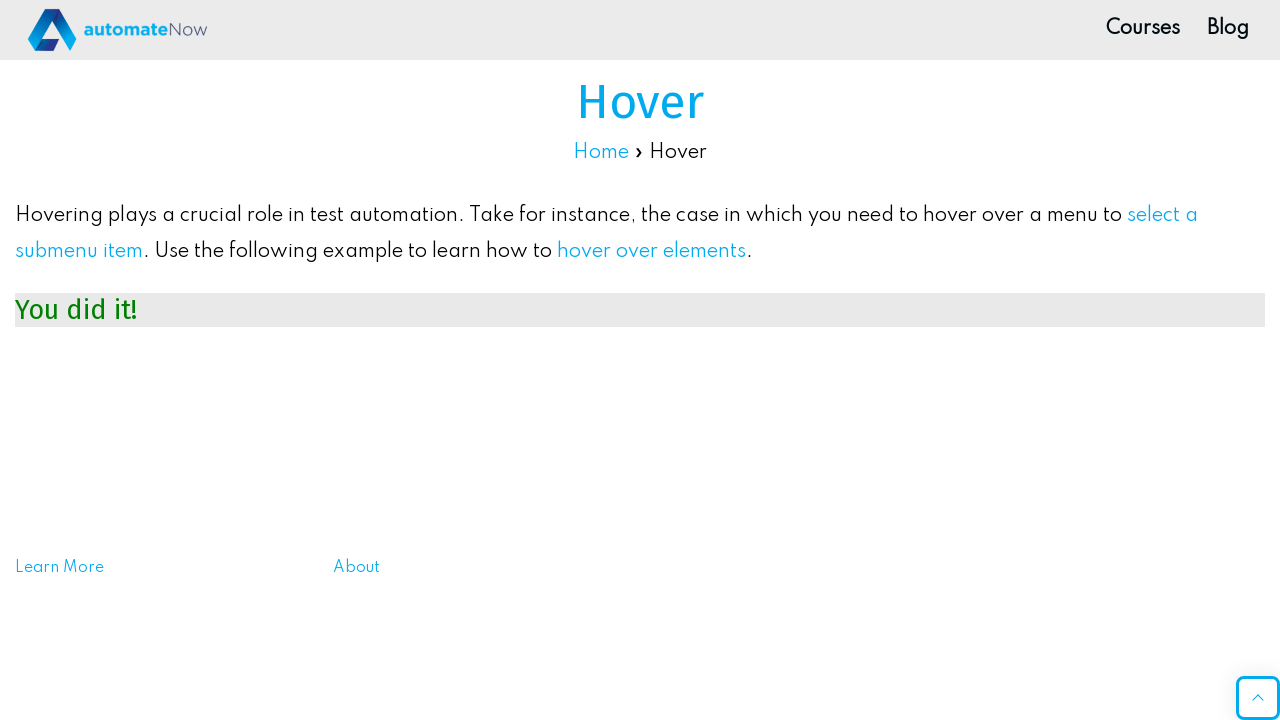

Waited 2 seconds for hover effect to become visible
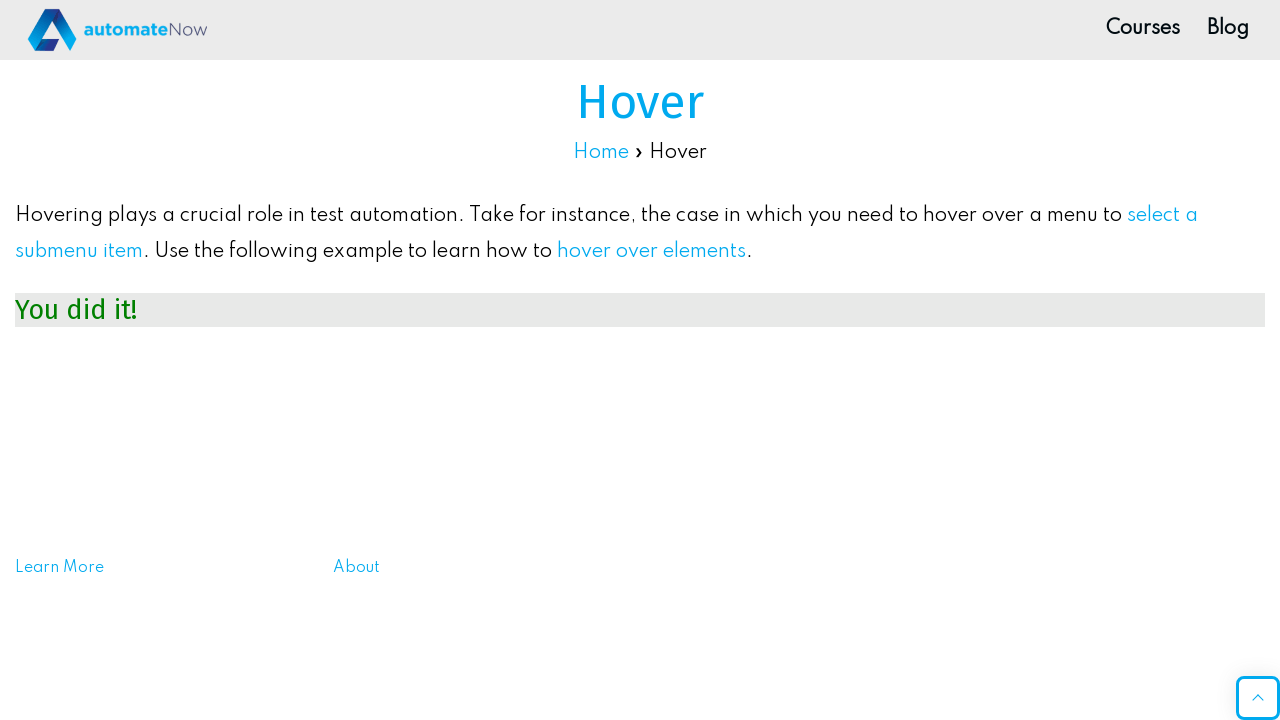

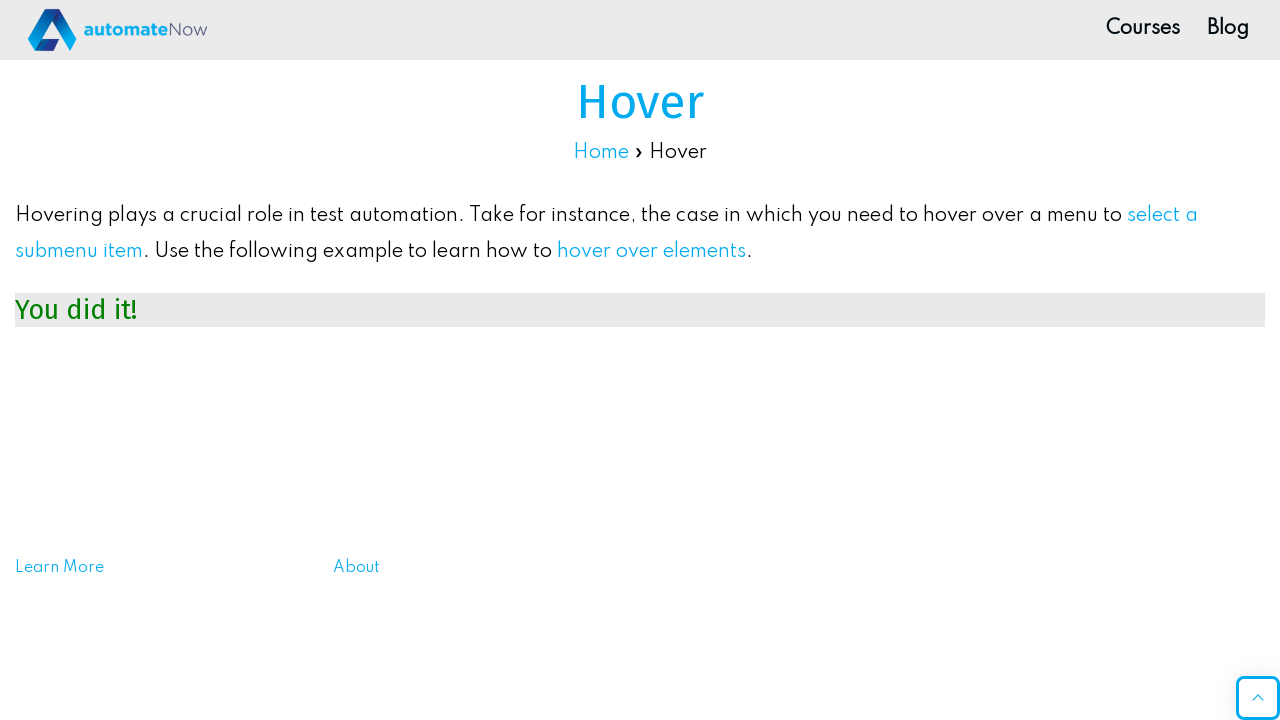